Clicks a button with dynamic ID and verifies that text appears after the click

Starting URL: https://thefreerangetester.github.io/sandbox-automation-testing/

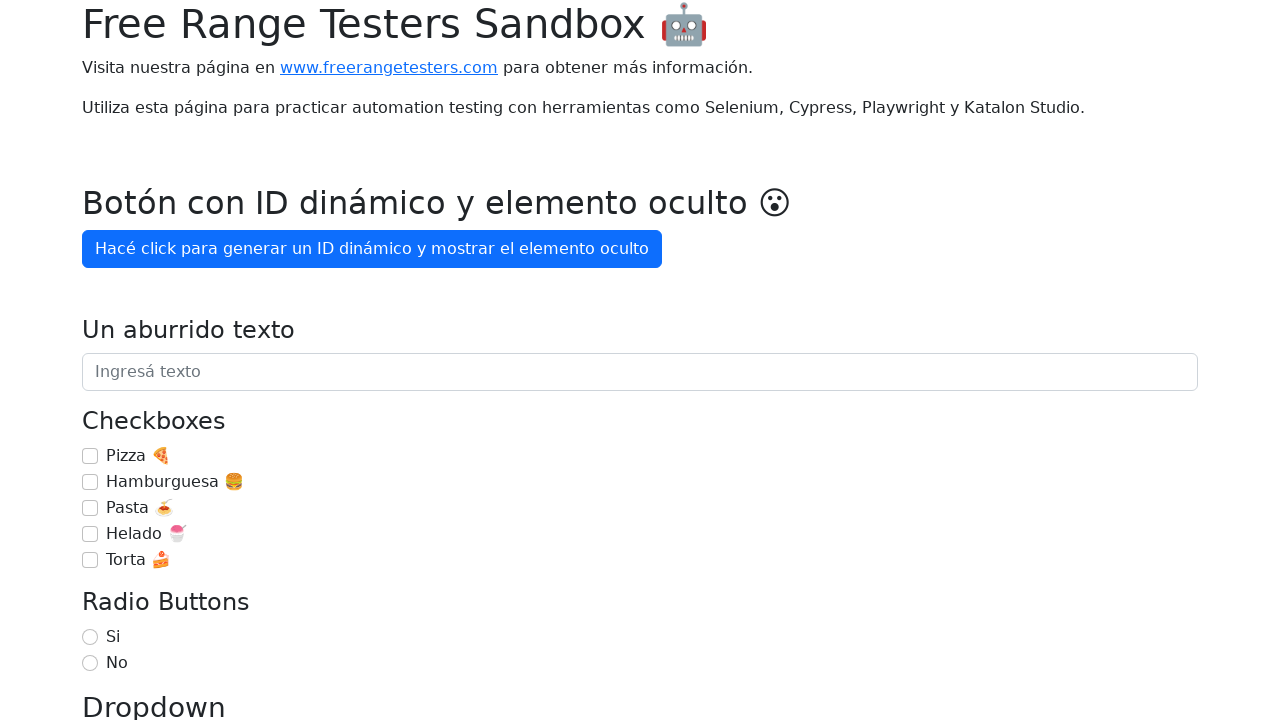

Navigated to sandbox automation testing page
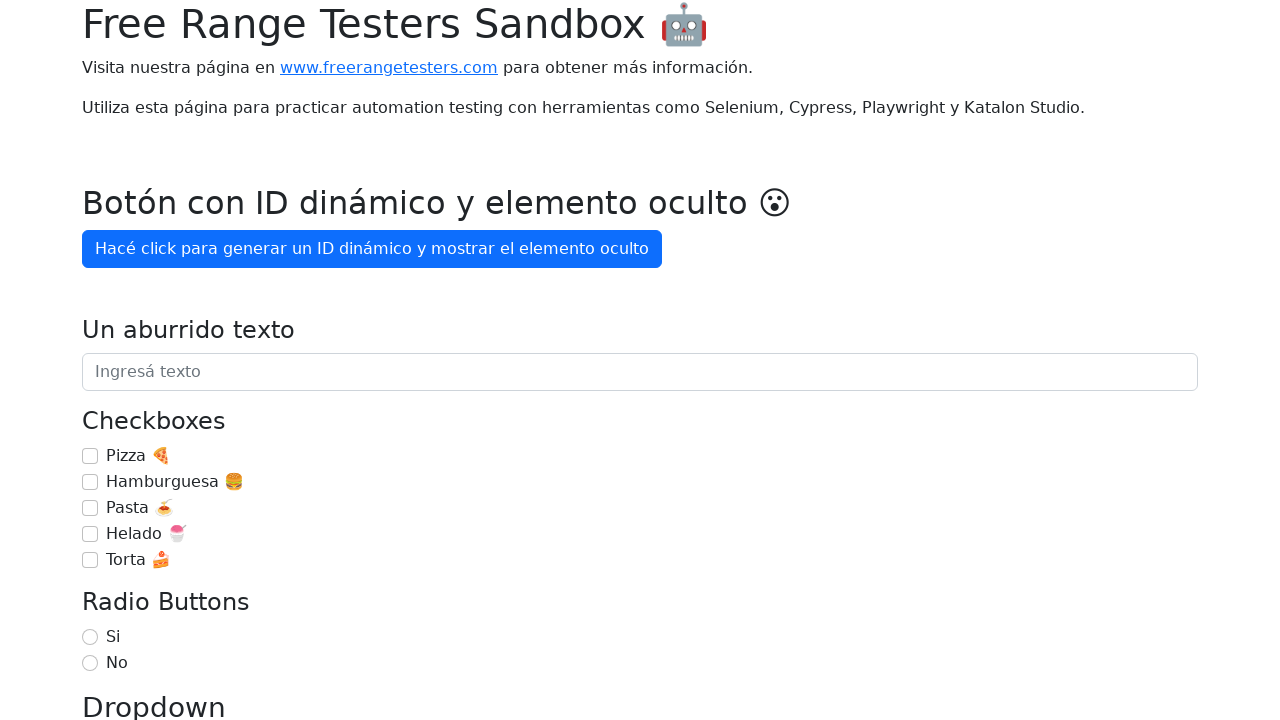

Clicked button with dynamic ID to generate ID at (372, 249) on internal:role=button[name="Hacé click para generar un ID"i]
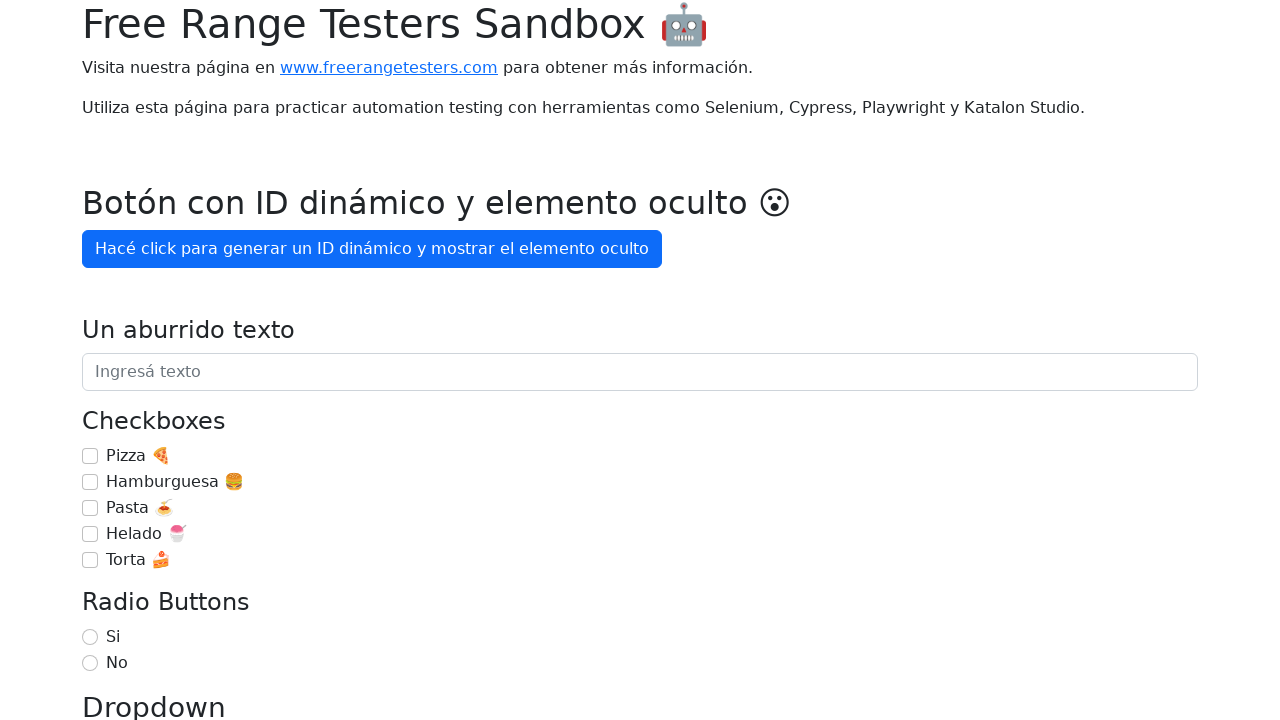

Verified that text 'OMG, aparezco después de 3' appeared after button click
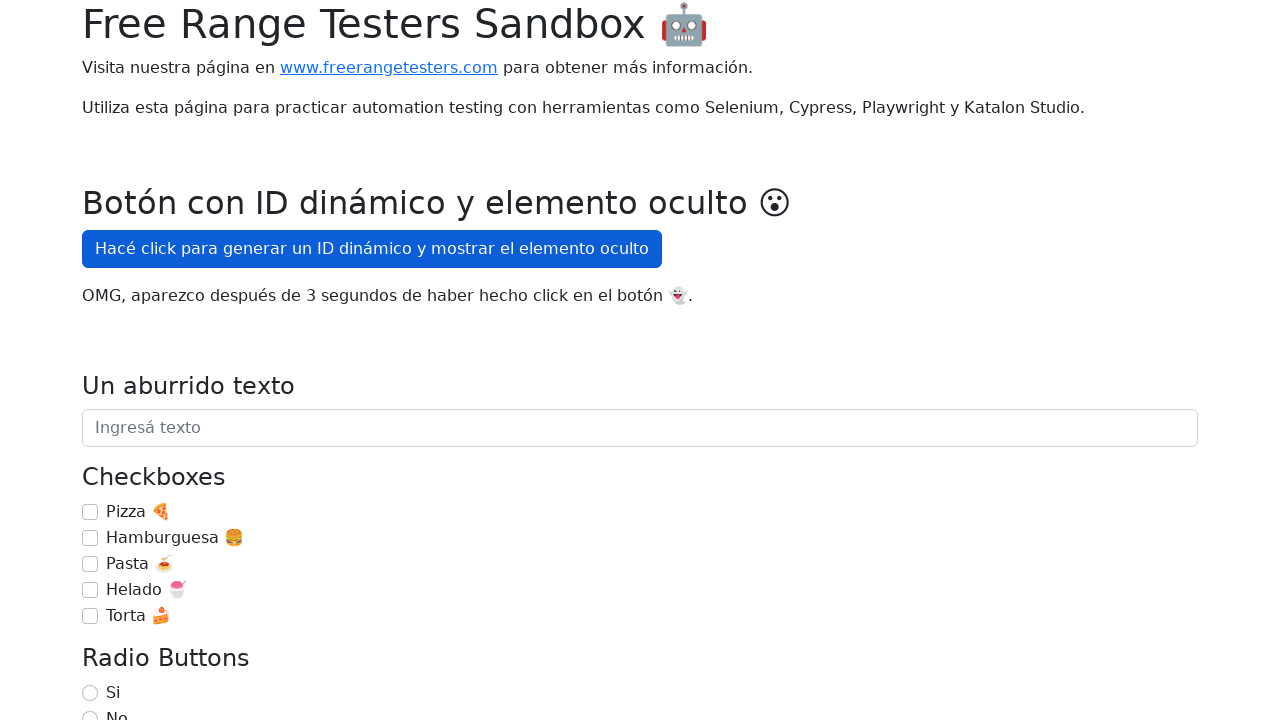

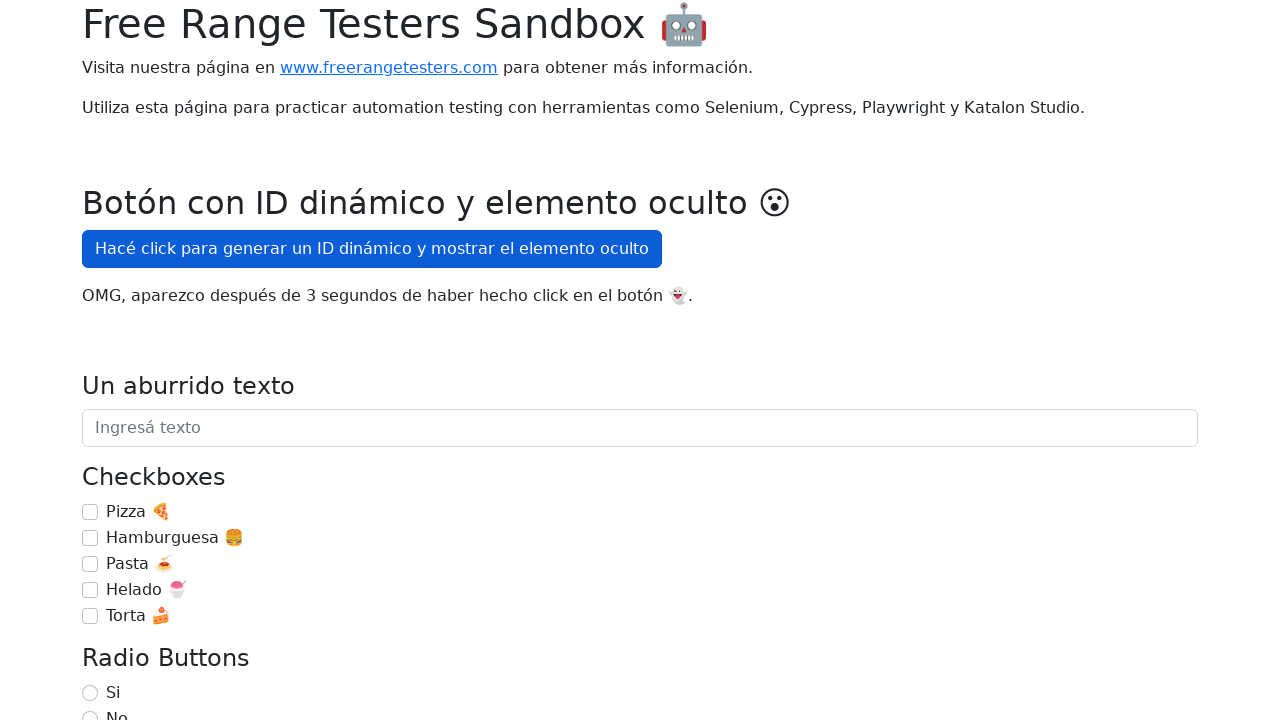